Tests dynamic controls with explicit waits by clicking Remove button, waiting for "It's gone!" message to be visible, then clicking Add button and waiting for "It's back" message.

Starting URL: https://the-internet.herokuapp.com/dynamic_controls

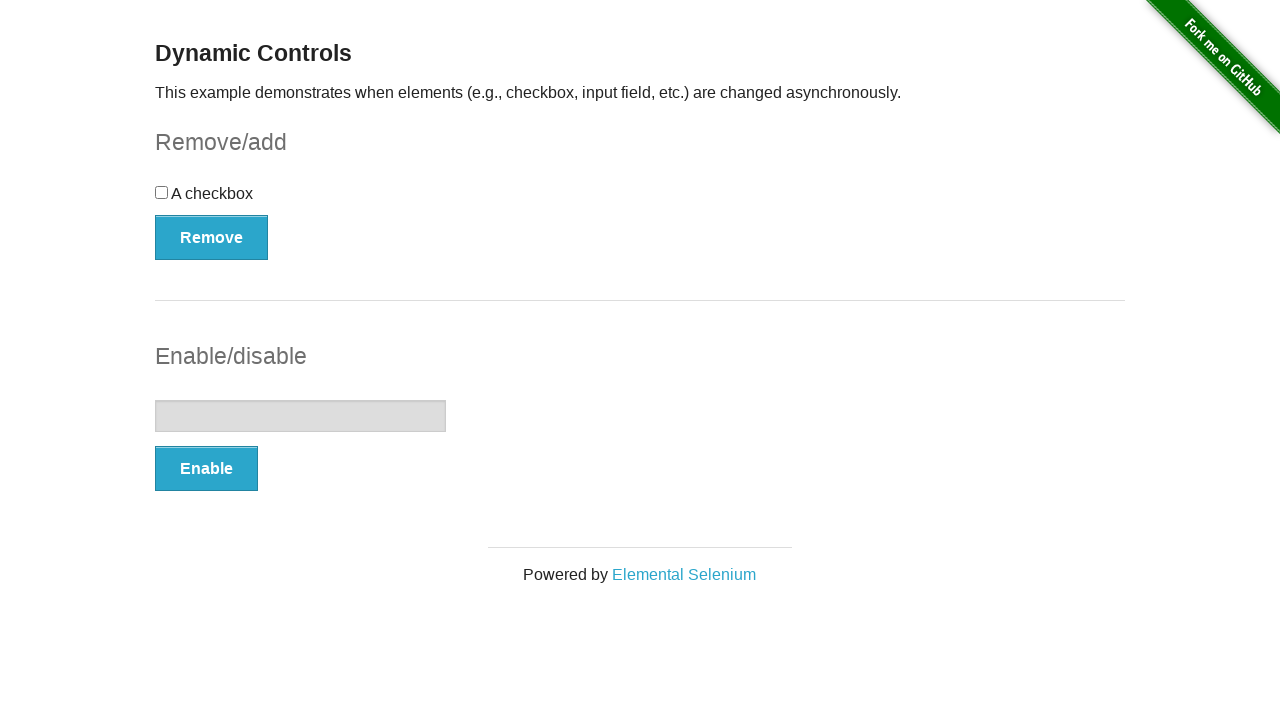

Clicked Remove button to trigger dynamic control removal at (212, 237) on xpath=//button[@onclick='swapCheckbox()']
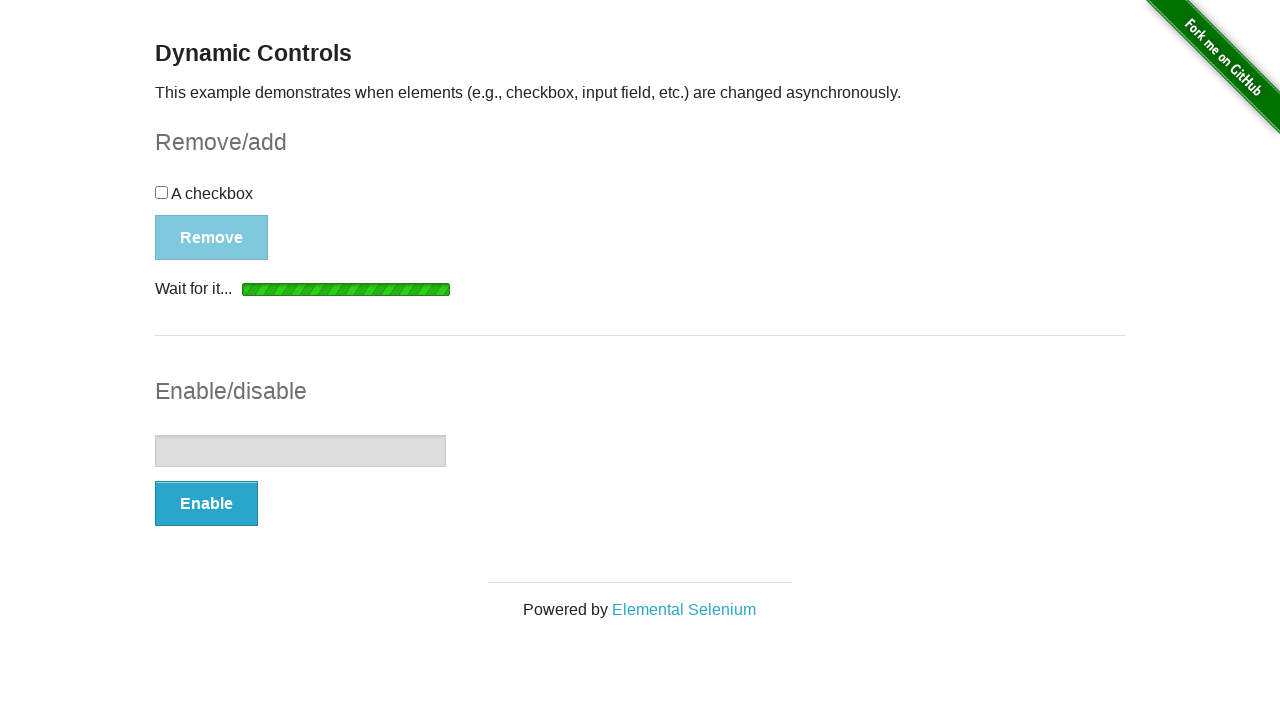

Waited for message element to become visible after removal
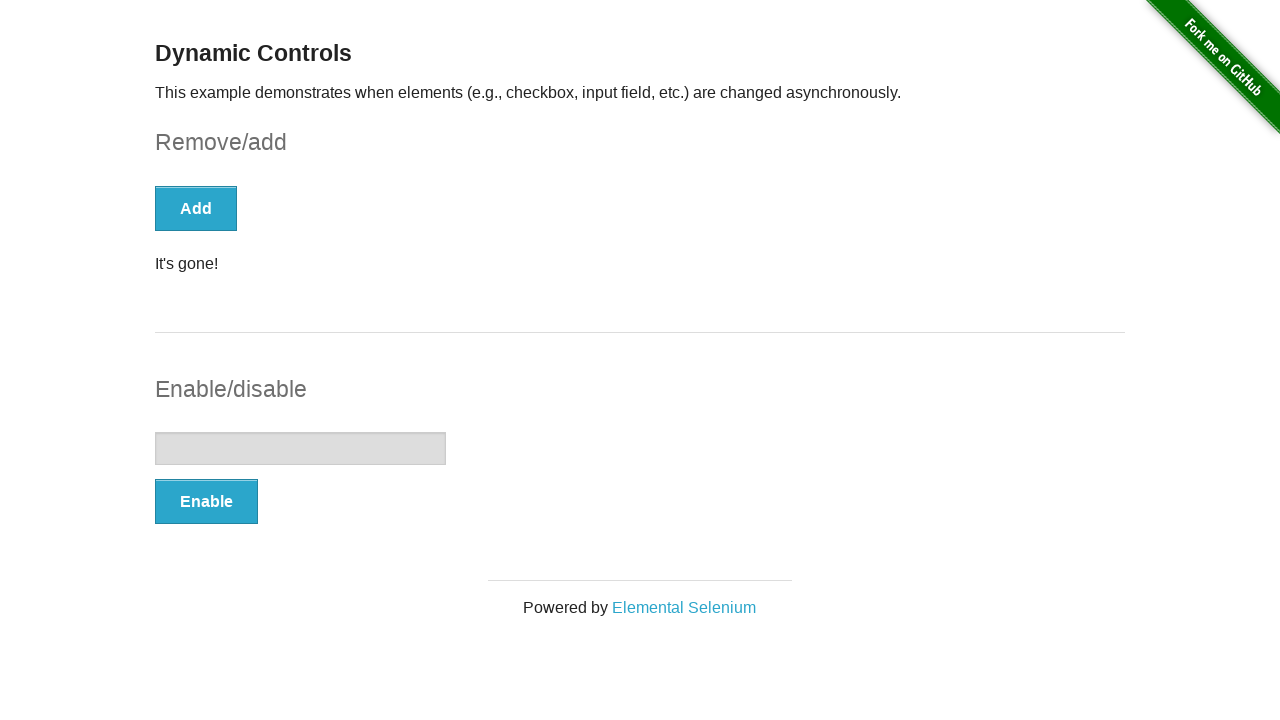

Verified 'It's gone!' message is visible
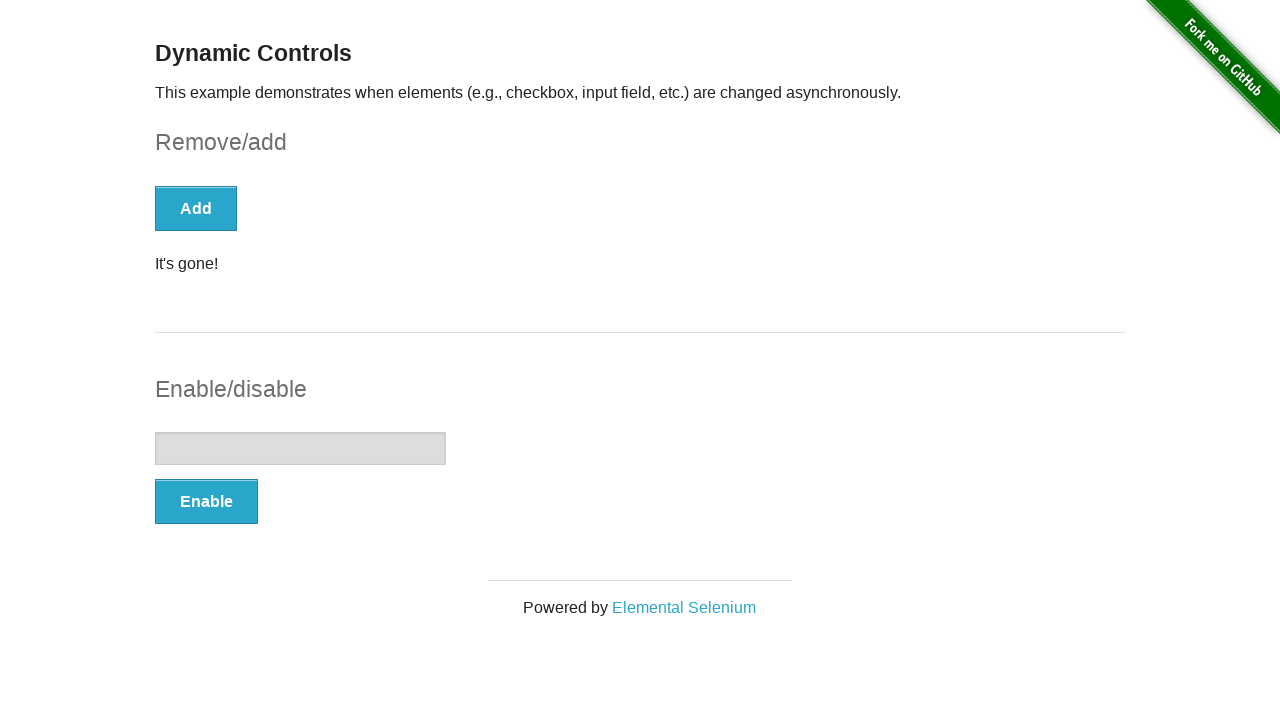

Clicked Add button to restore dynamic control at (196, 208) on xpath=//button[@onclick='swapCheckbox()']
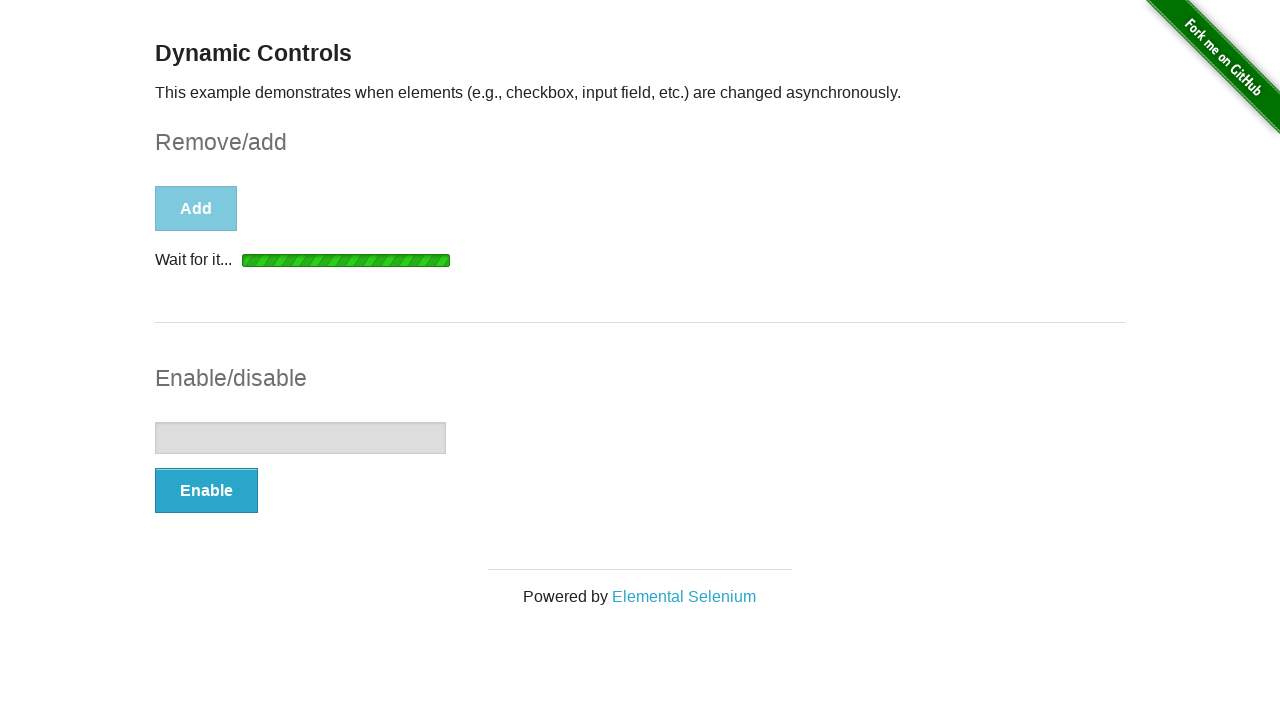

Waited for message element to become visible after adding control back
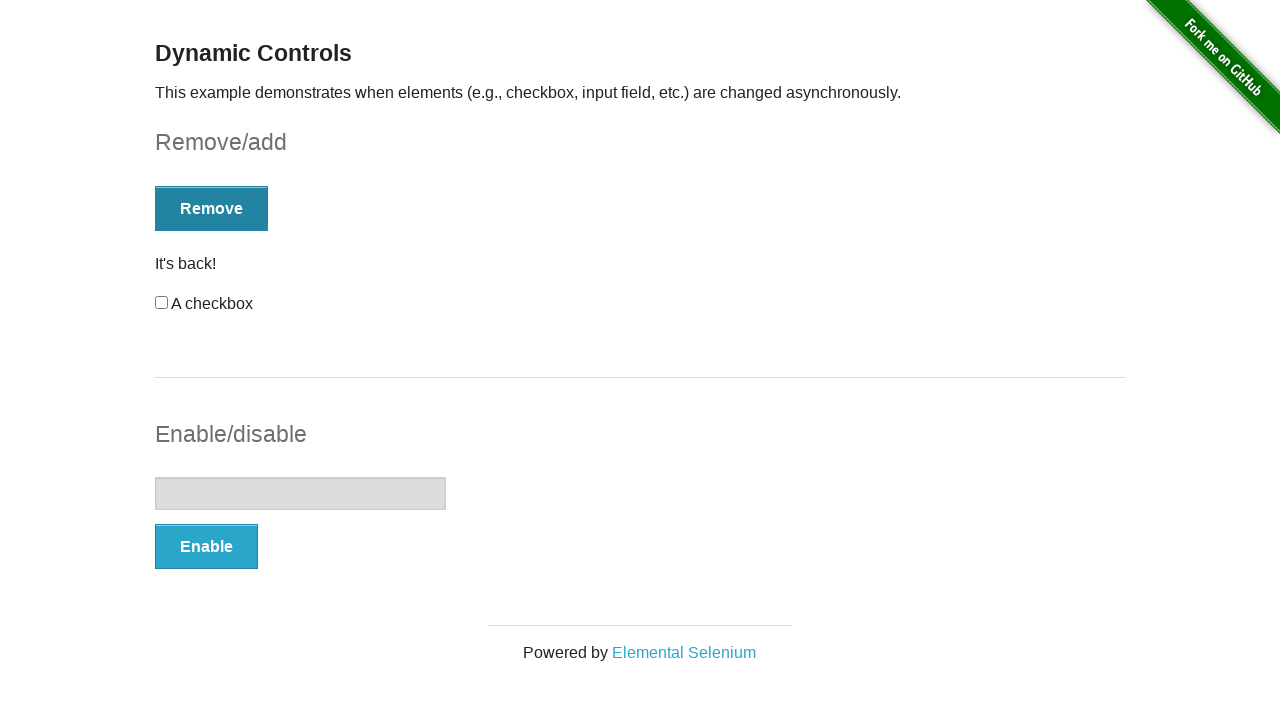

Verified 'It's back' message element is enabled
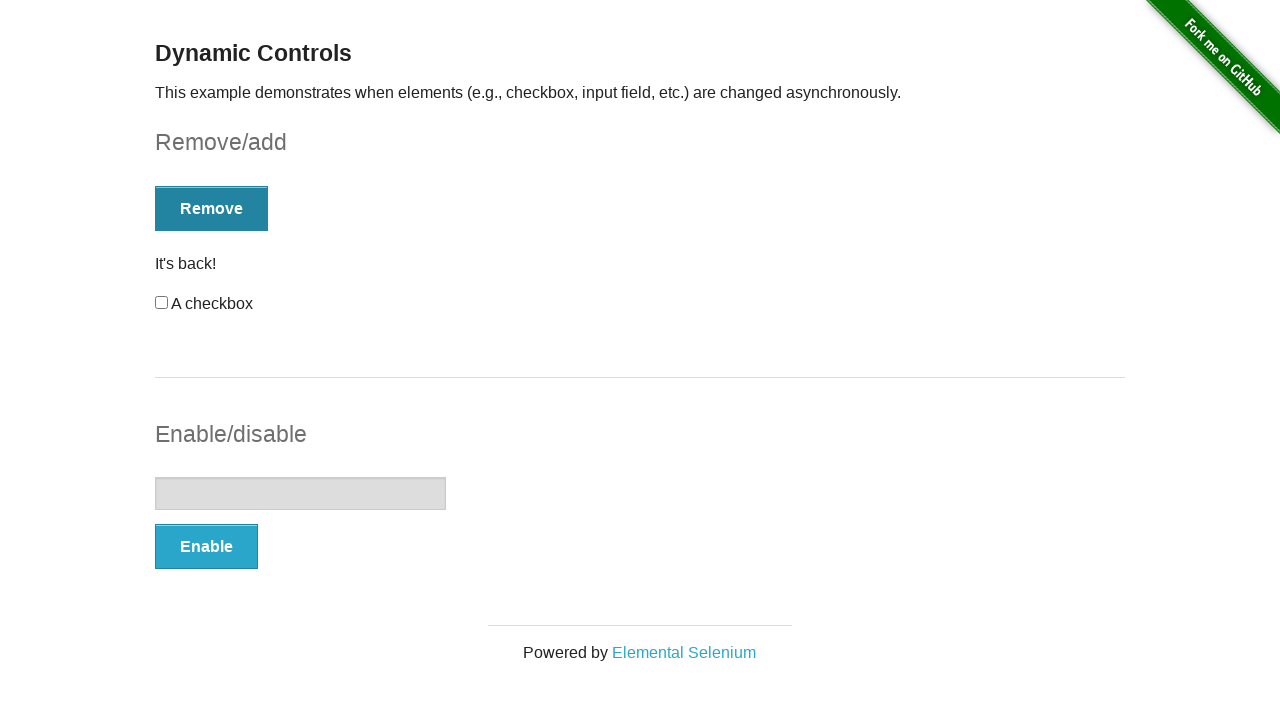

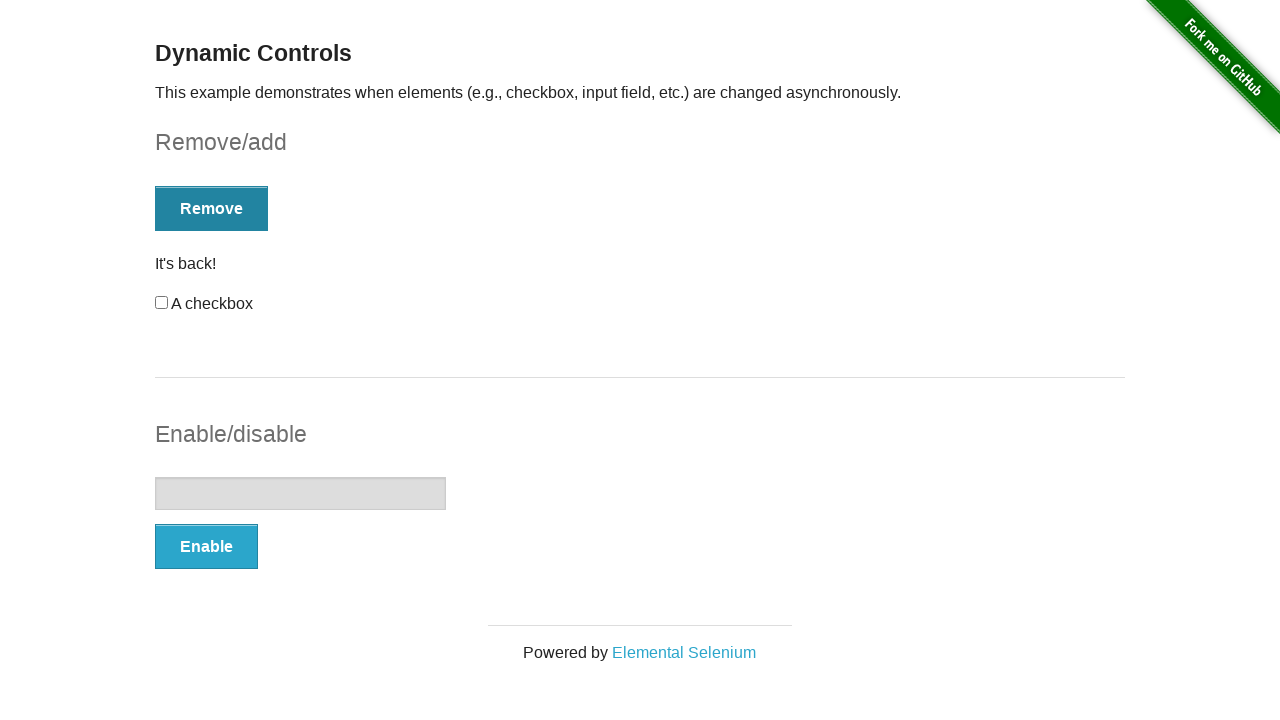